Verifies that the Current Address input field with placeholder is visible on the Text Box page.

Starting URL: https://demoqa.com/elements

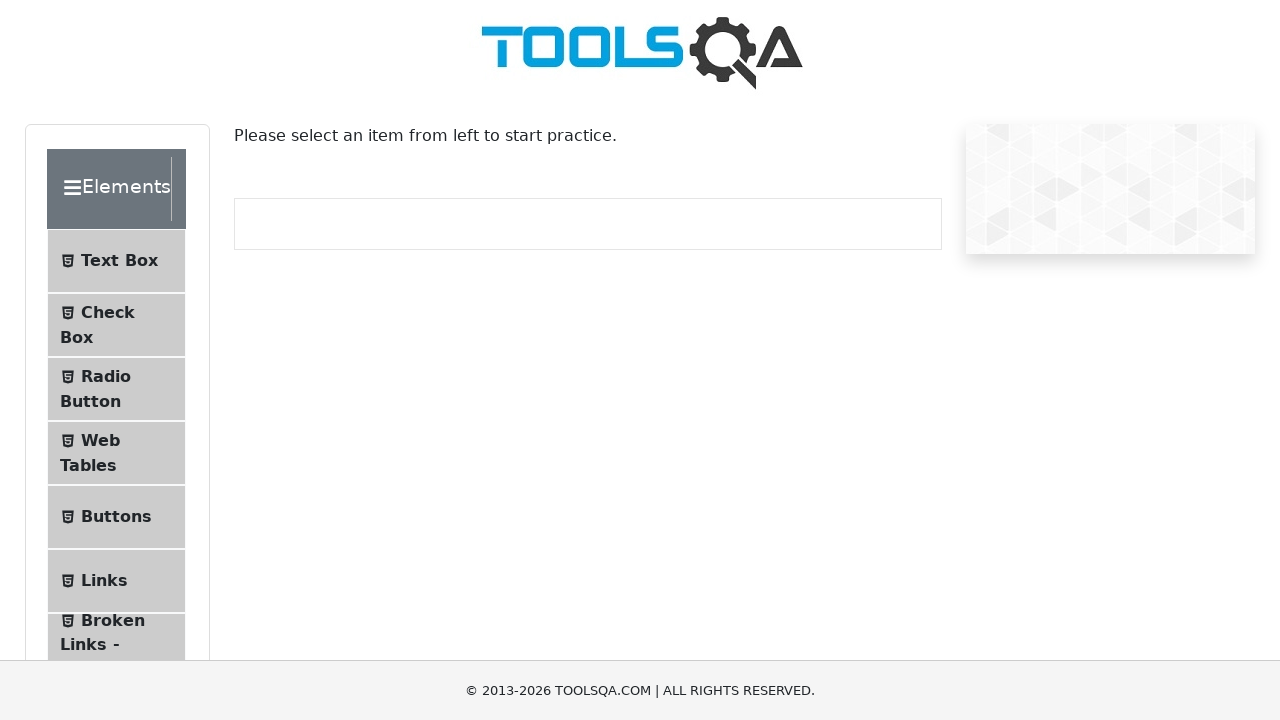

Clicked on Text Box menu item at (119, 261) on internal:text="Text Box"i
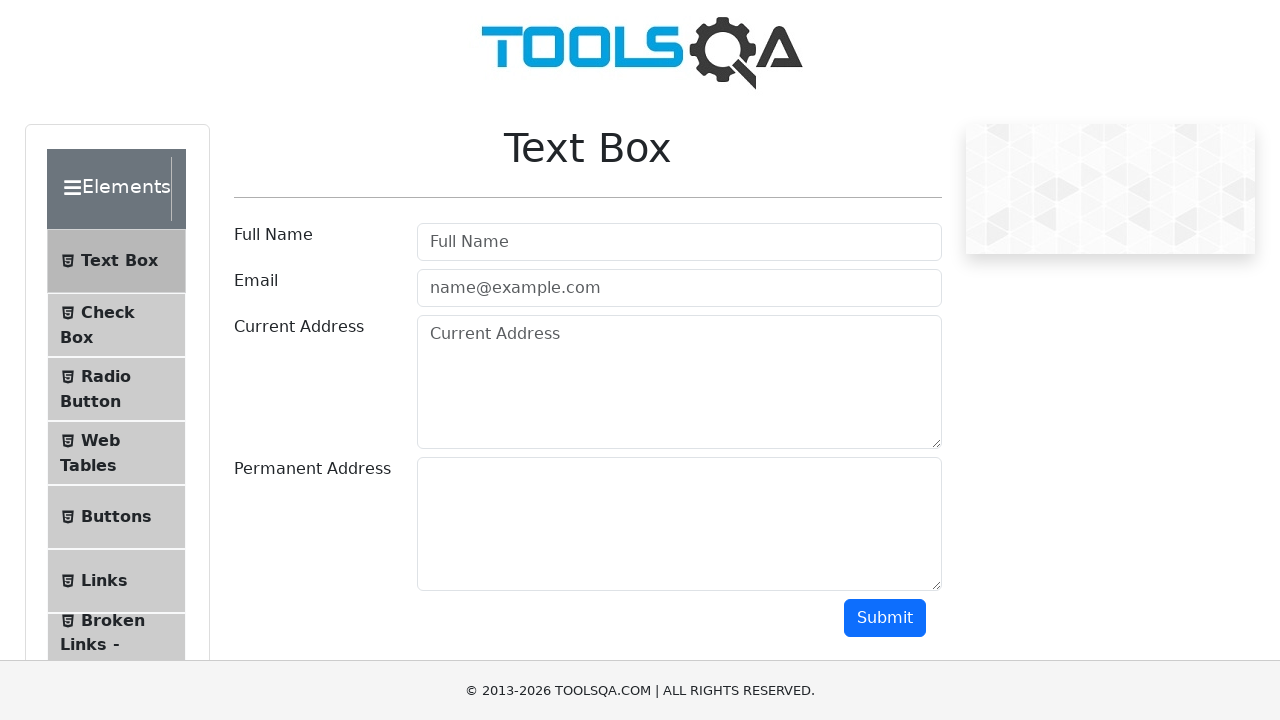

Navigation to Text Box page completed
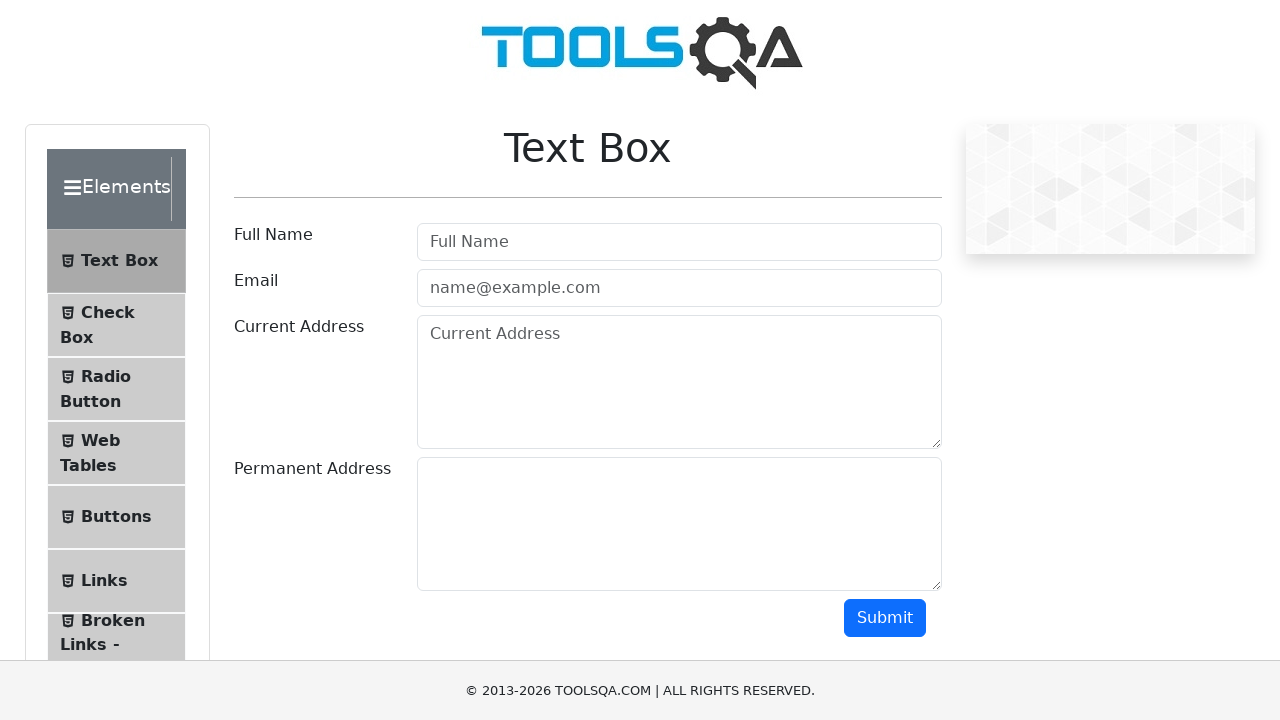

Current Address input field is visible
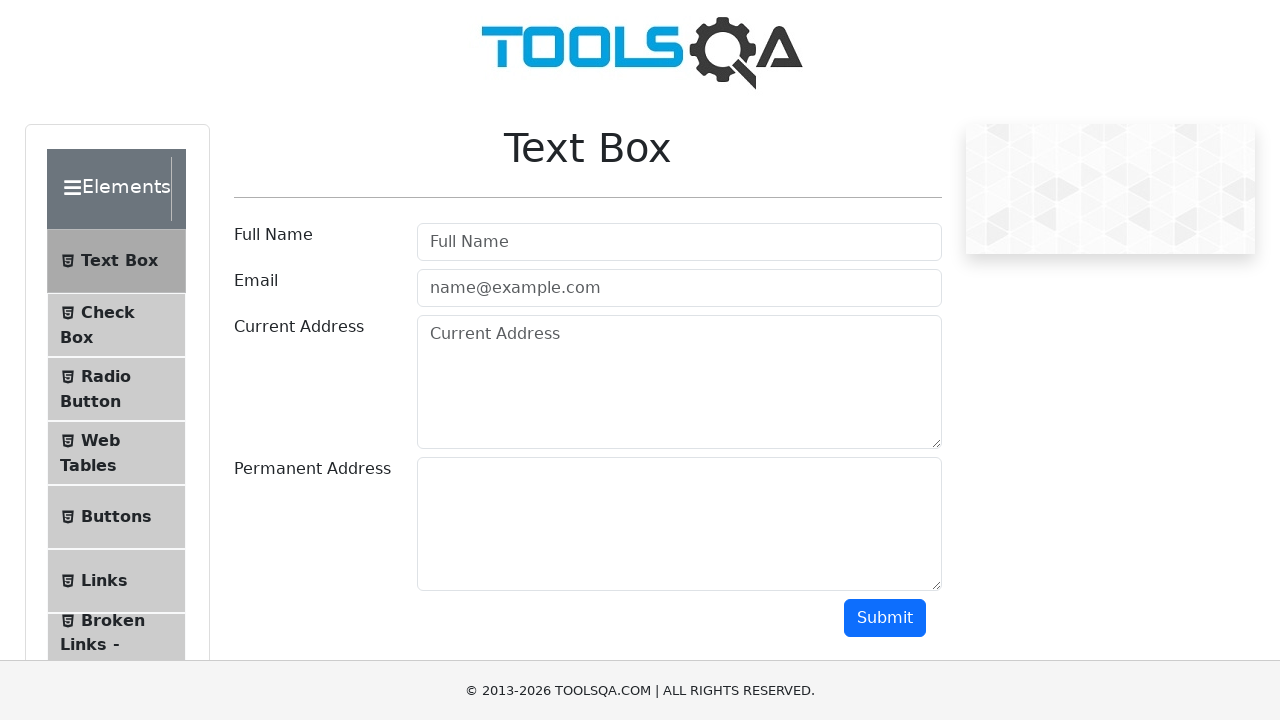

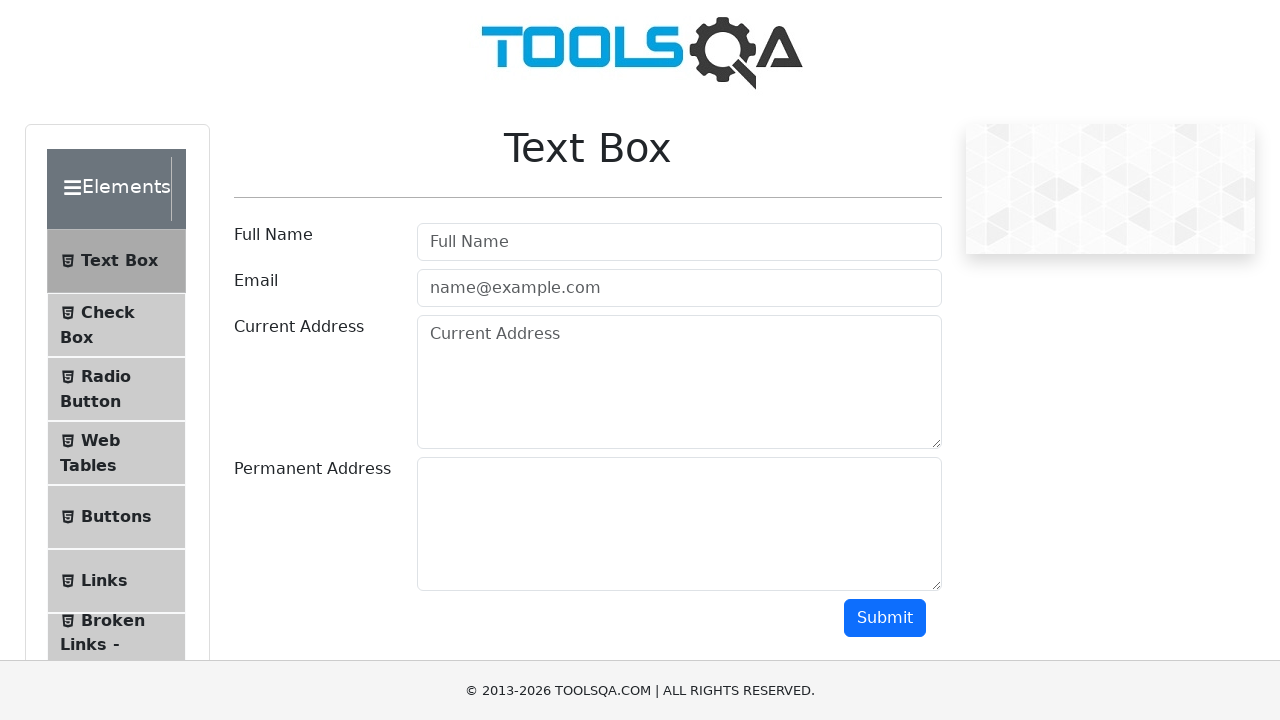